Tests dynamic XPath locator strategies by verifying that username and password hint text elements are displayed on the OrangeHRM demo login page using various XPath syntax approaches.

Starting URL: https://opensource-demo.orangehrmlive.com/web/index.php/auth/login

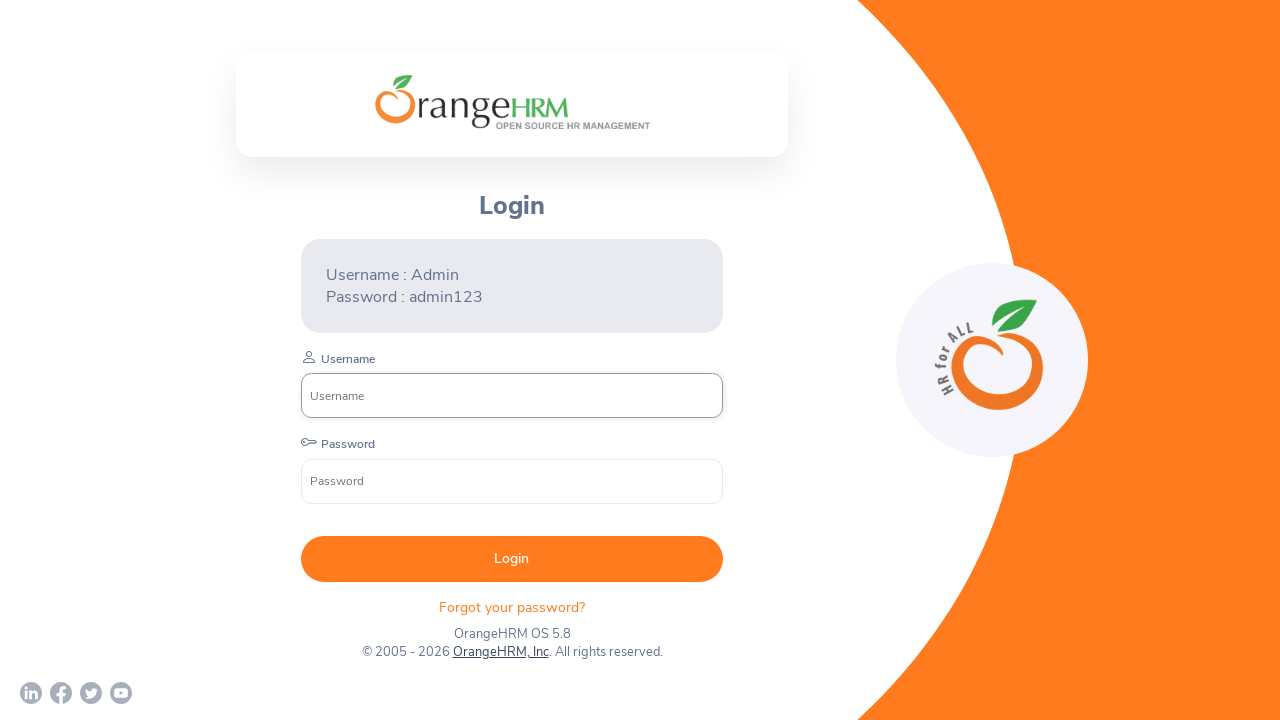

Located username hint text using exact XPath match (.=)
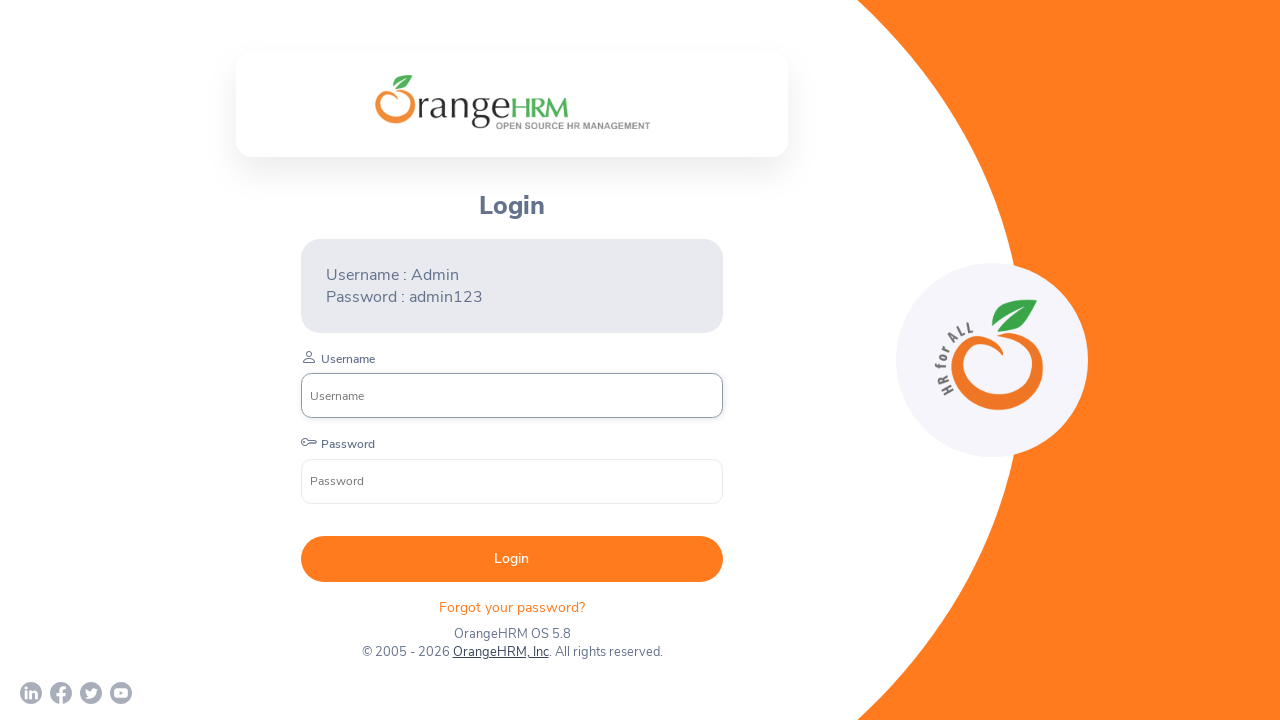

Asserted username hint text is visible
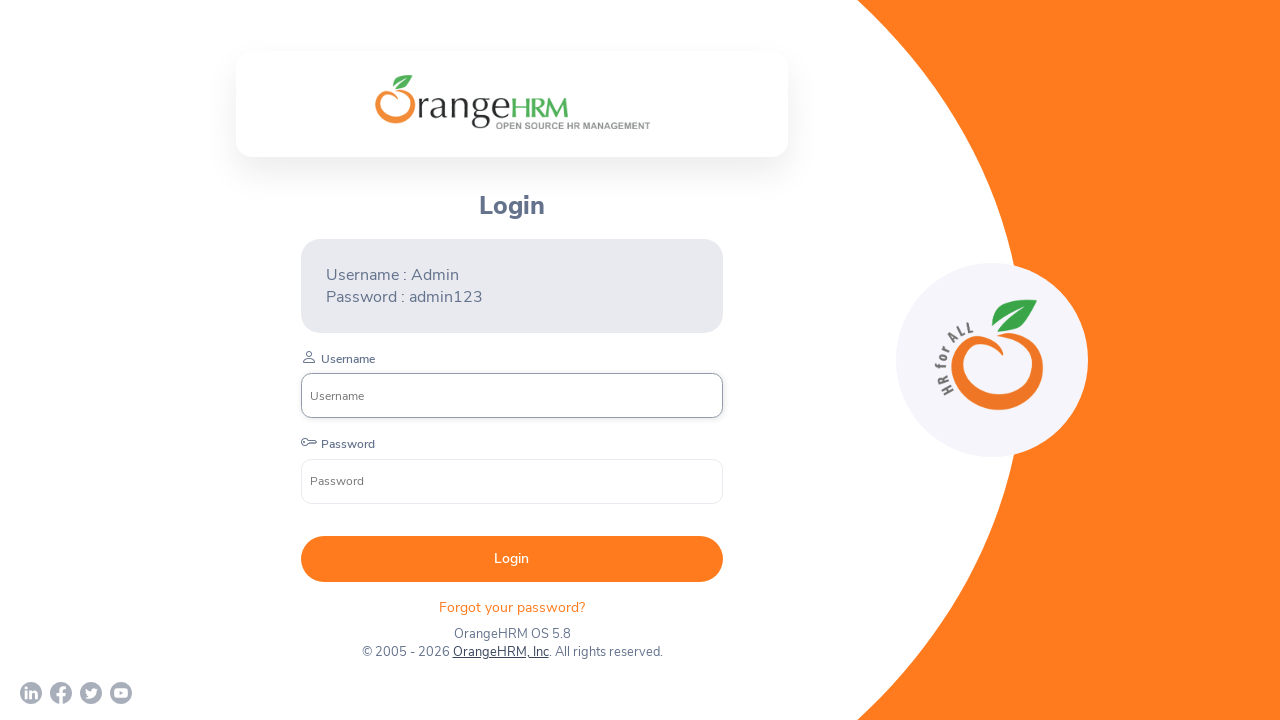

Located password hint text using exact XPath match (.=)
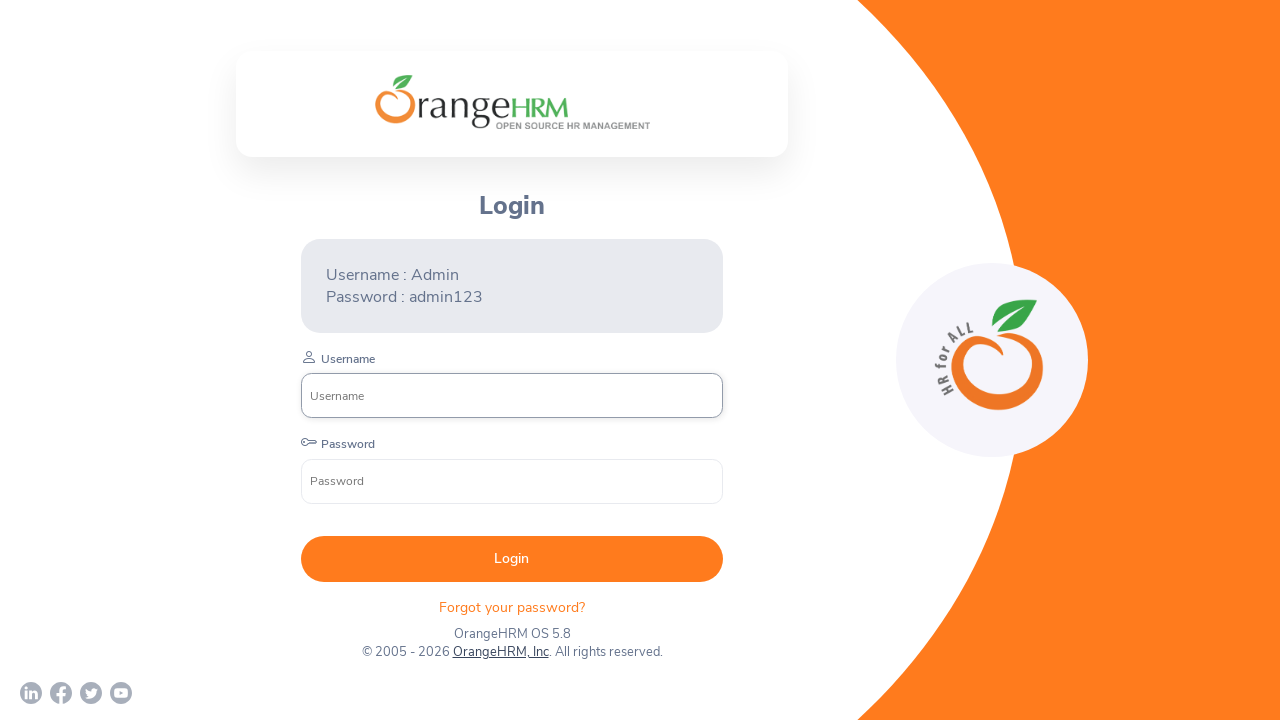

Asserted password hint text is visible
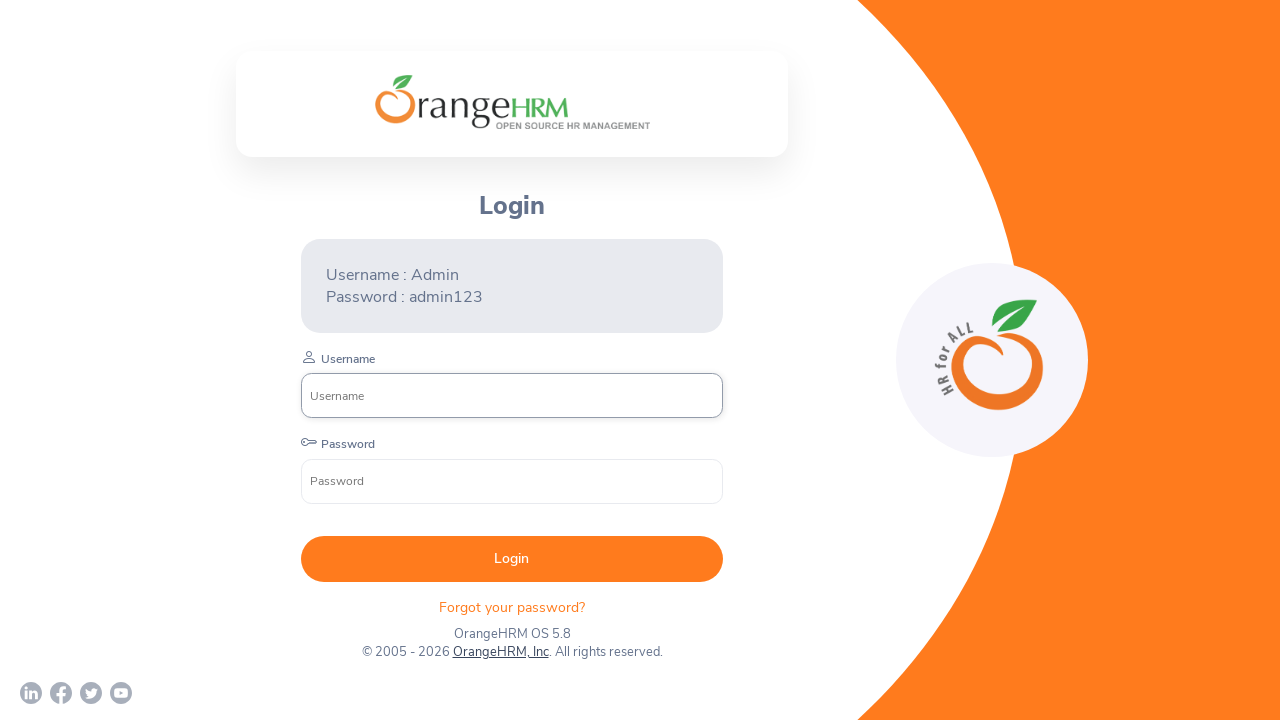

Located username hint text using text() function XPath
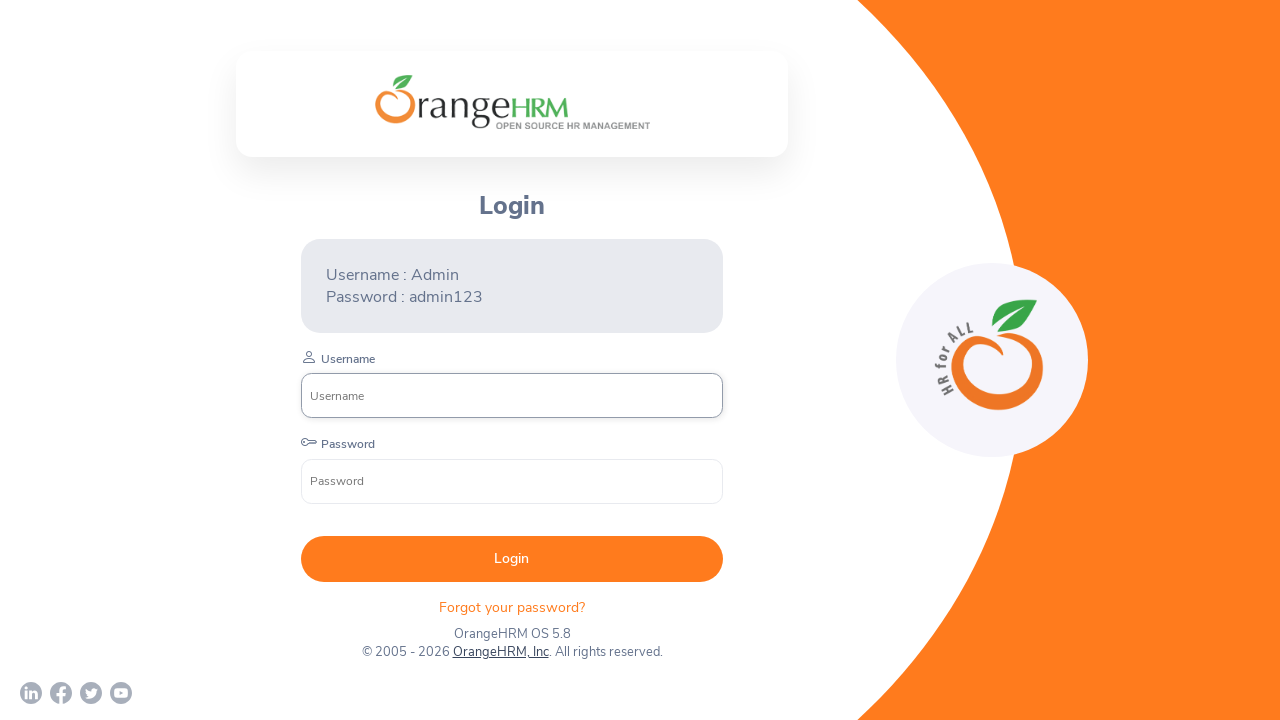

Asserted username hint text (via text() function) is visible
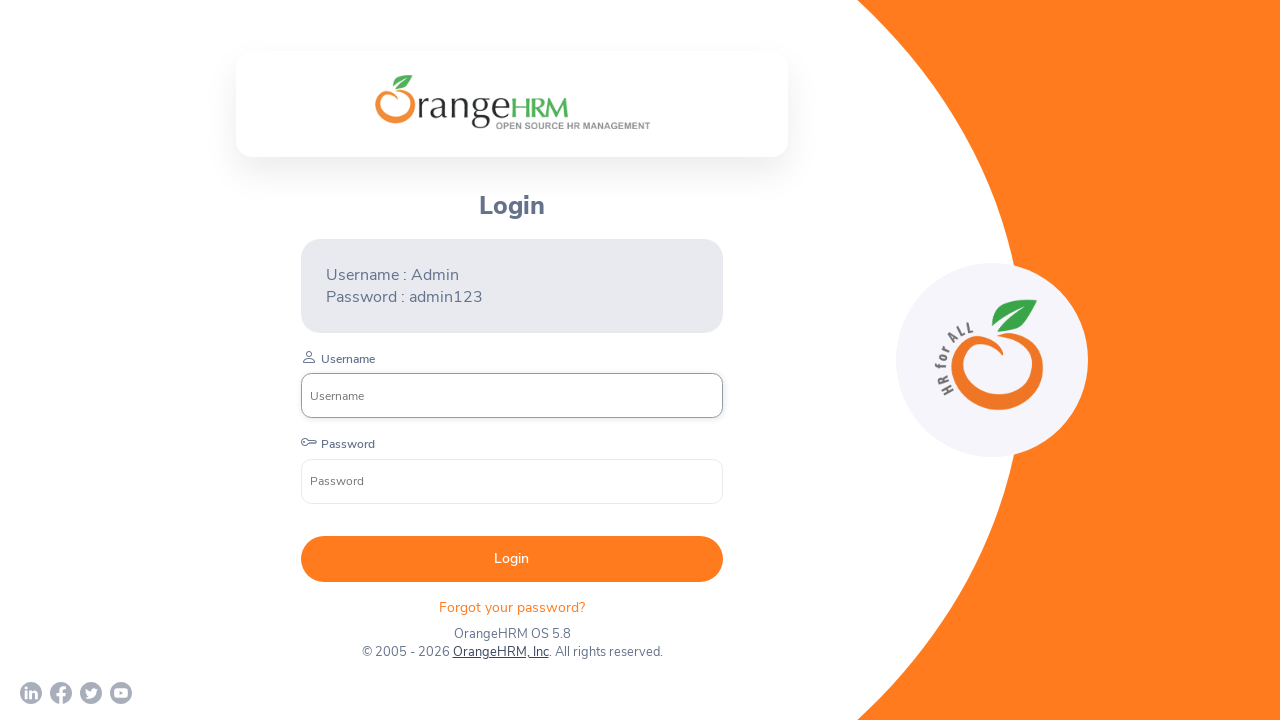

Located password hint text using contains() partial match XPath
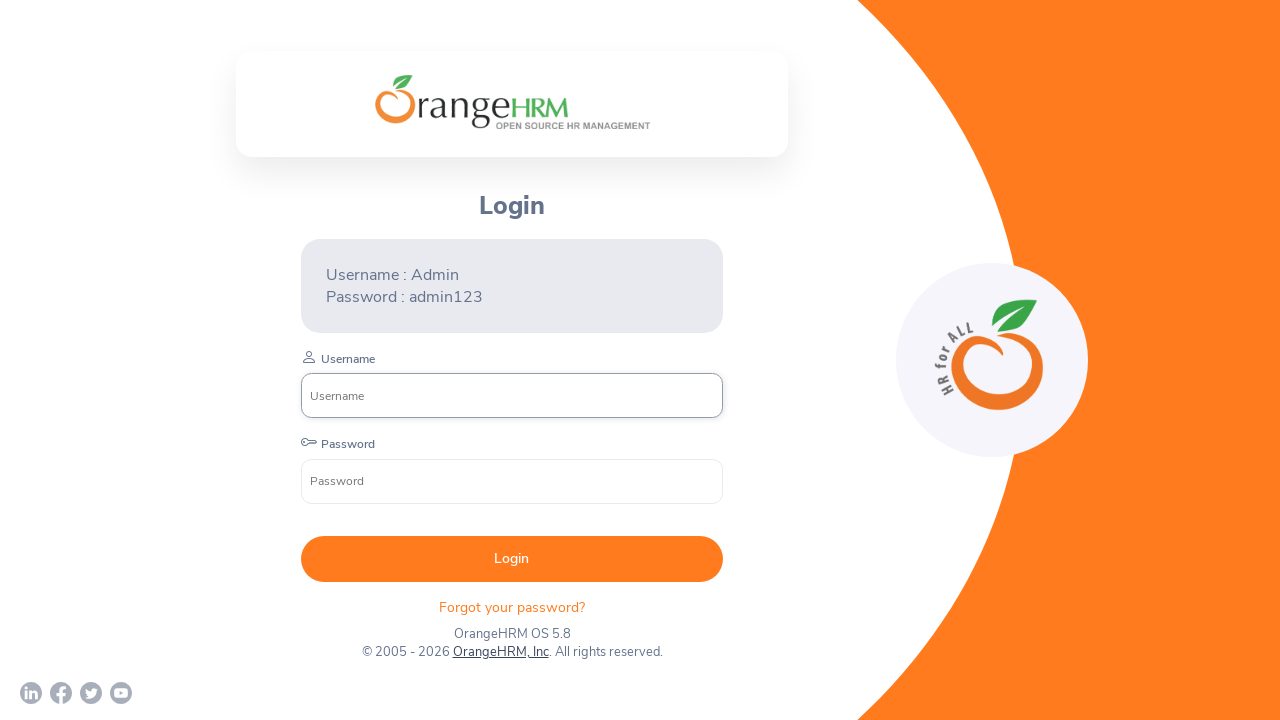

Asserted password hint text (via contains() match) is visible
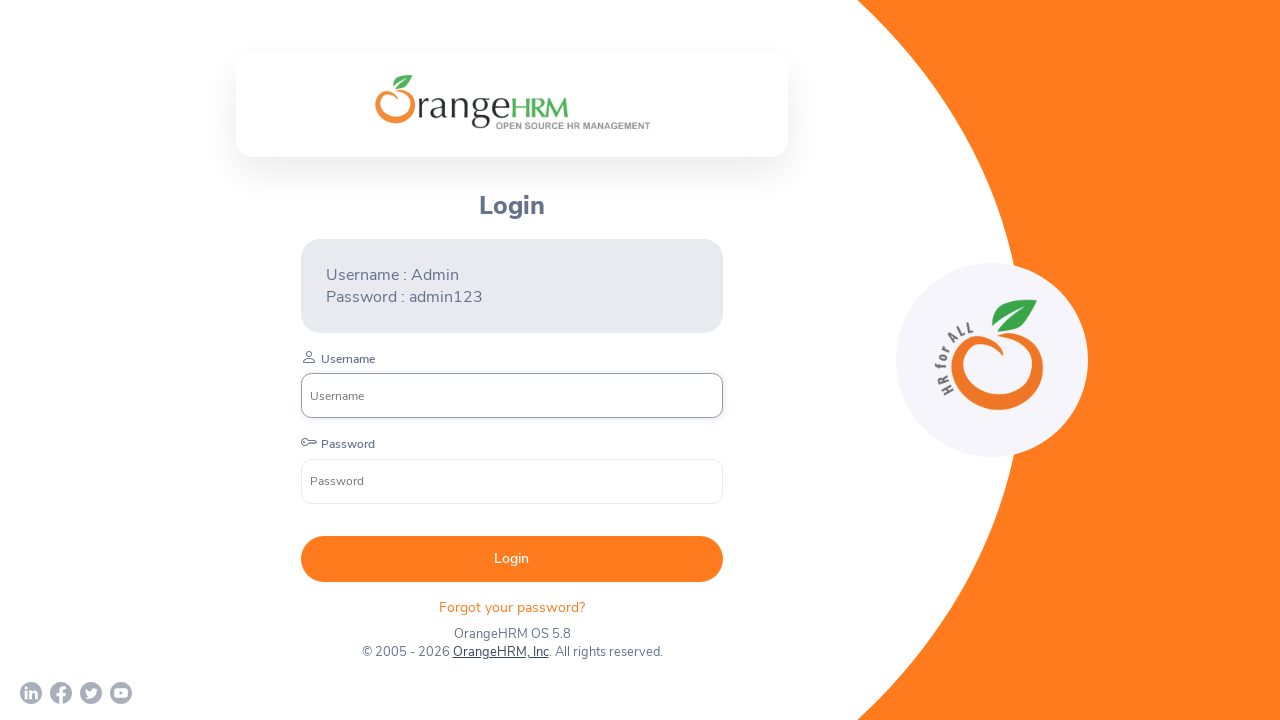

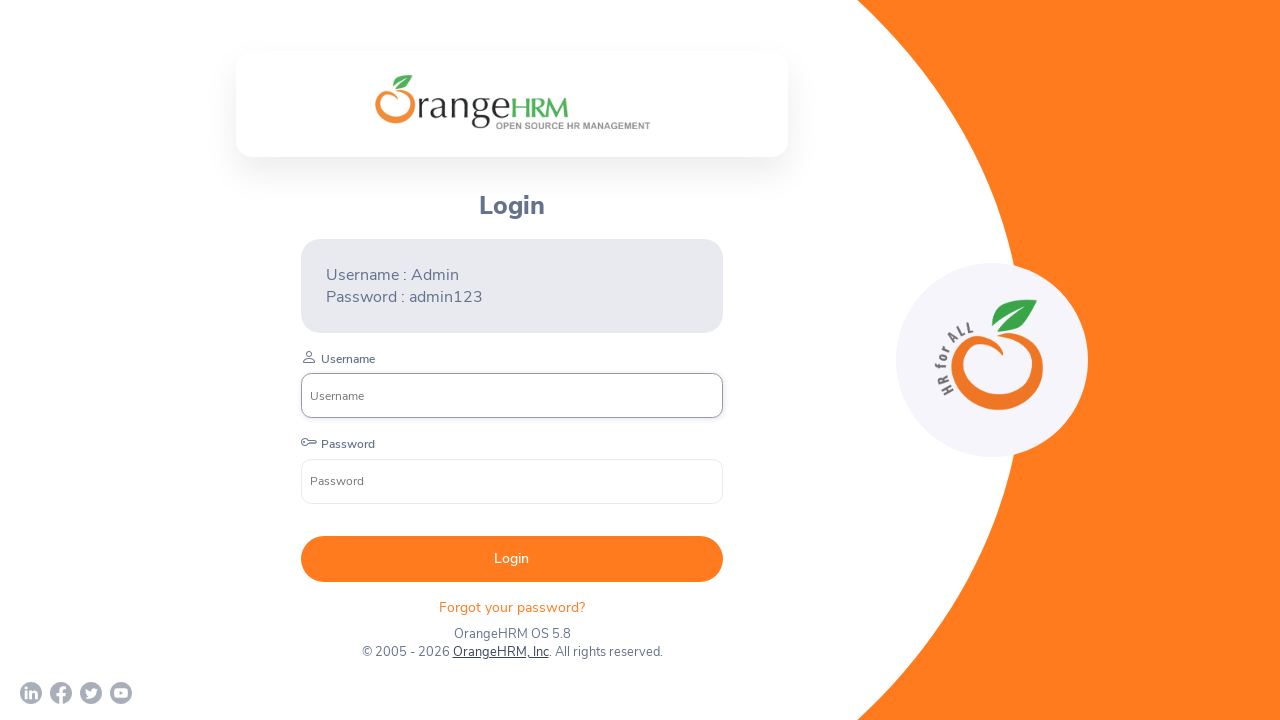